Tests clicking an alert button and handling the JavaScript confirm dialog on a practice website

Starting URL: https://testautomationpractice.blogspot.com/

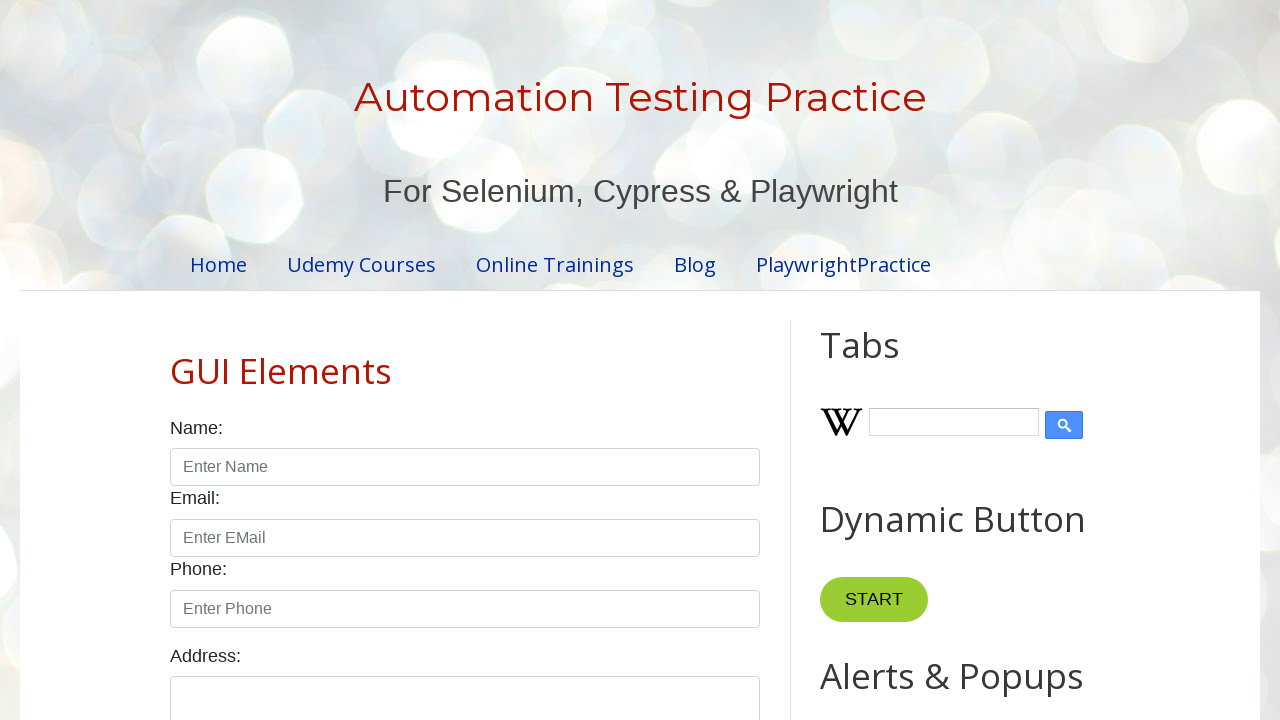

Set up dialog handler to accept confirm dialogs
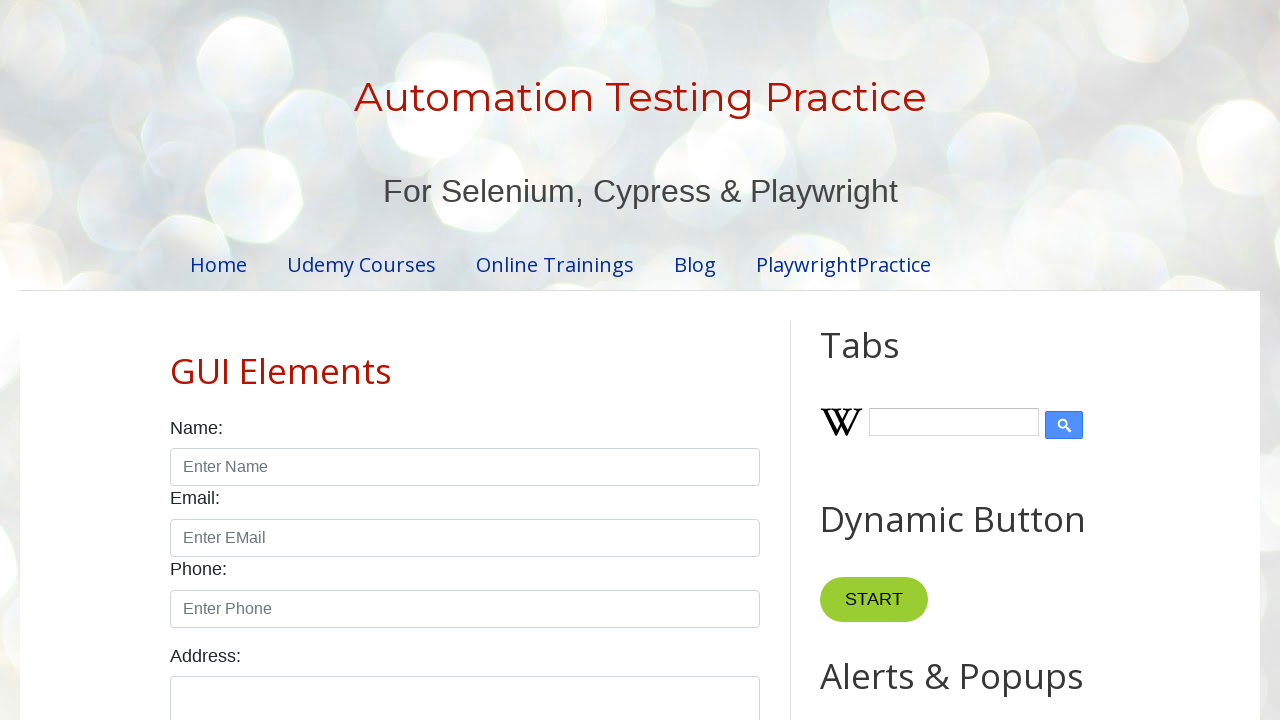

Clicked alert button on practice website at (888, 361) on #HTML9 > .widget-content > button
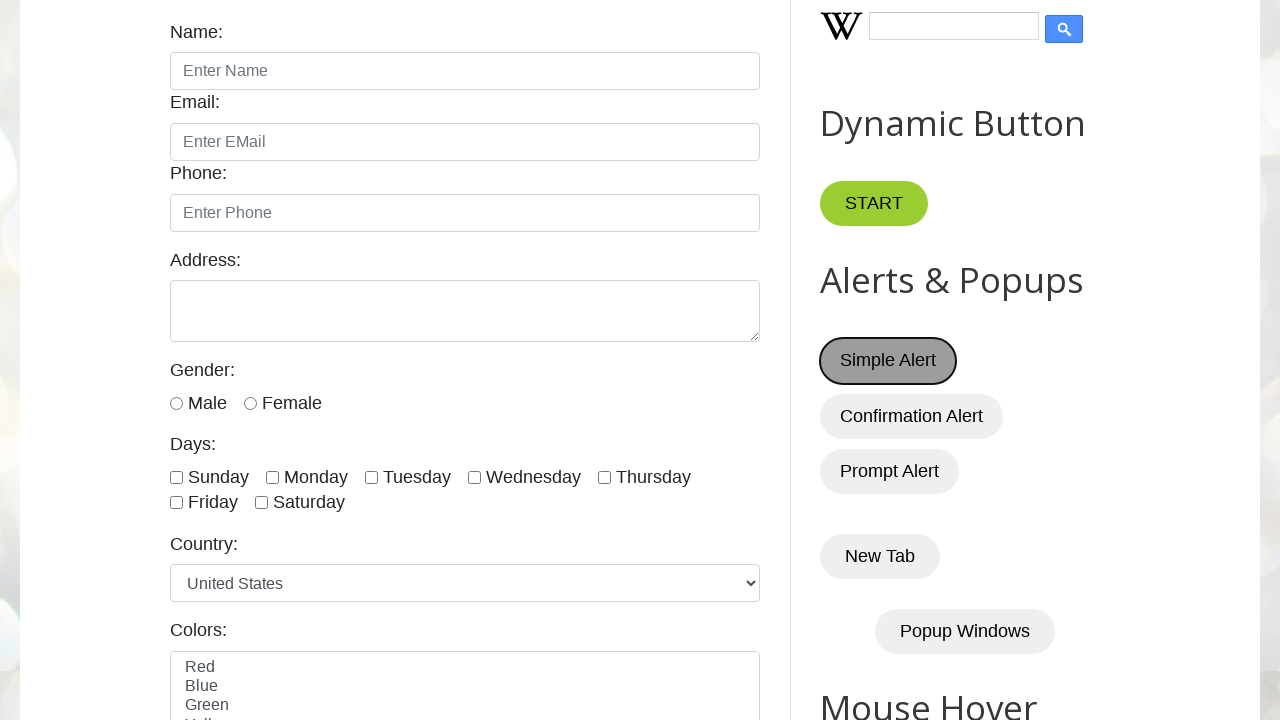

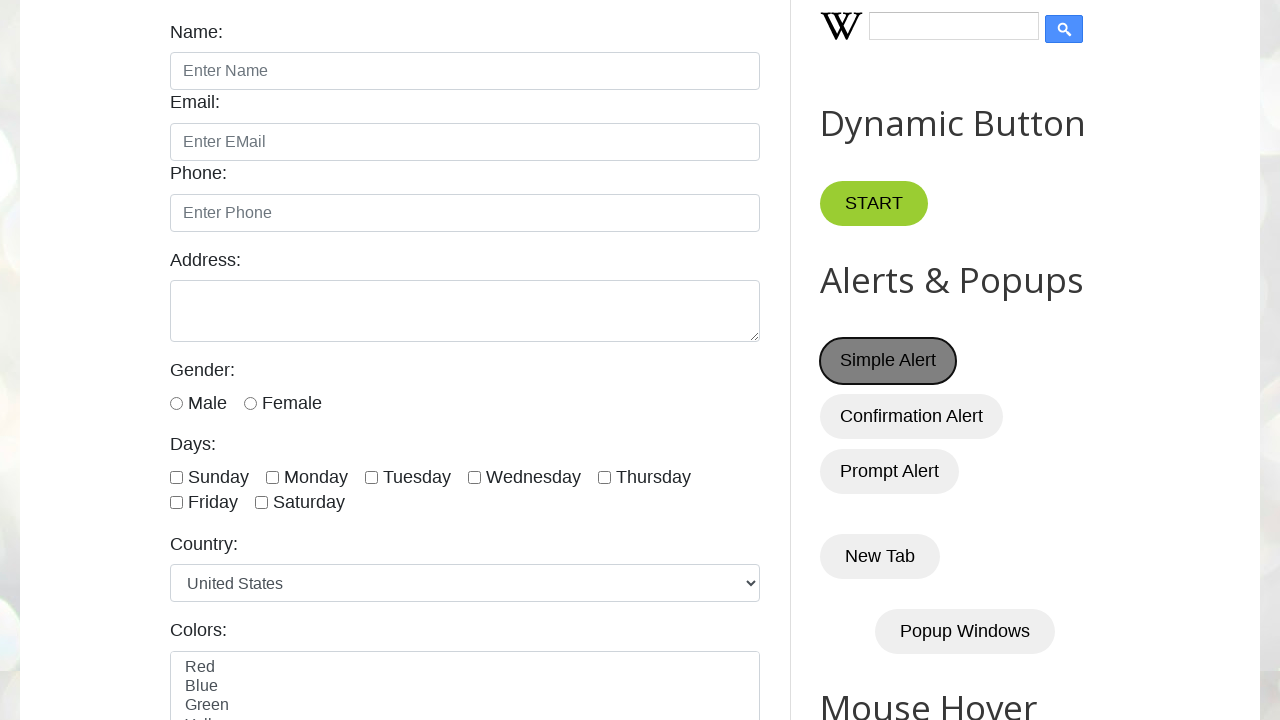